Tests opening a new browser window, navigating to a different page in the new window, and verifies that two windows are open.

Starting URL: https://the-internet.herokuapp.com

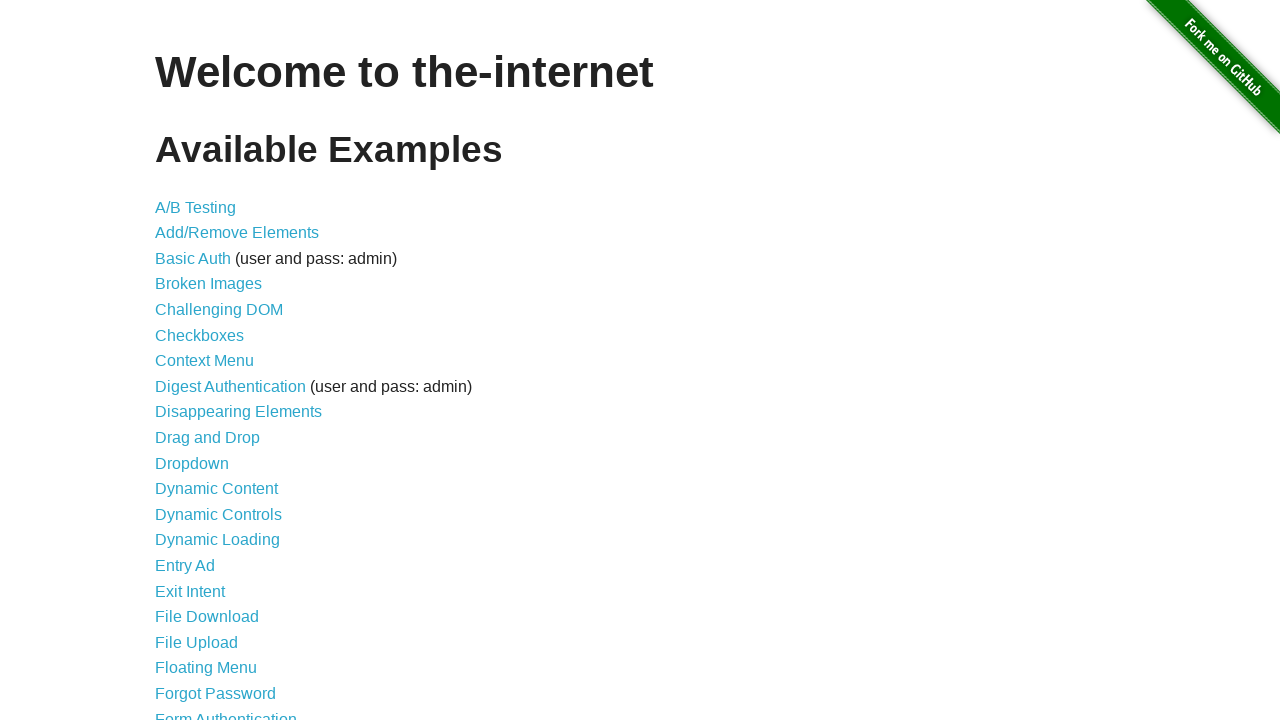

Opened a new browser window
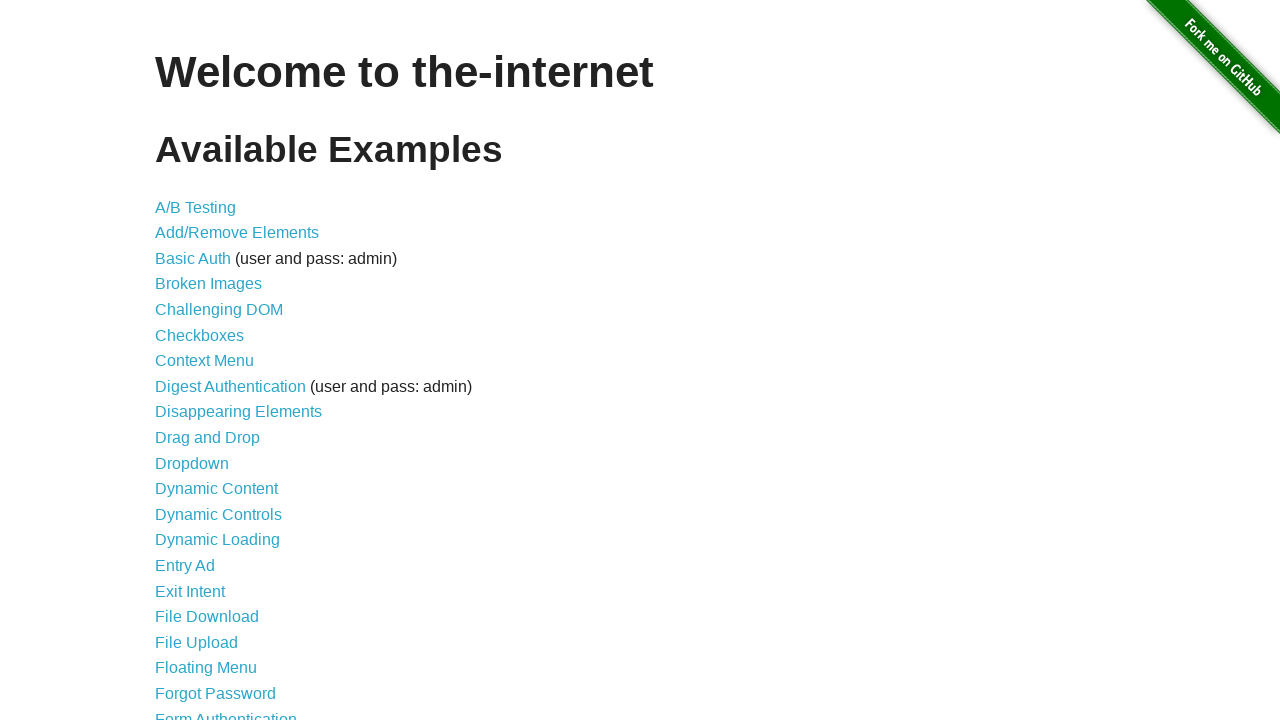

Navigated new window to typos page
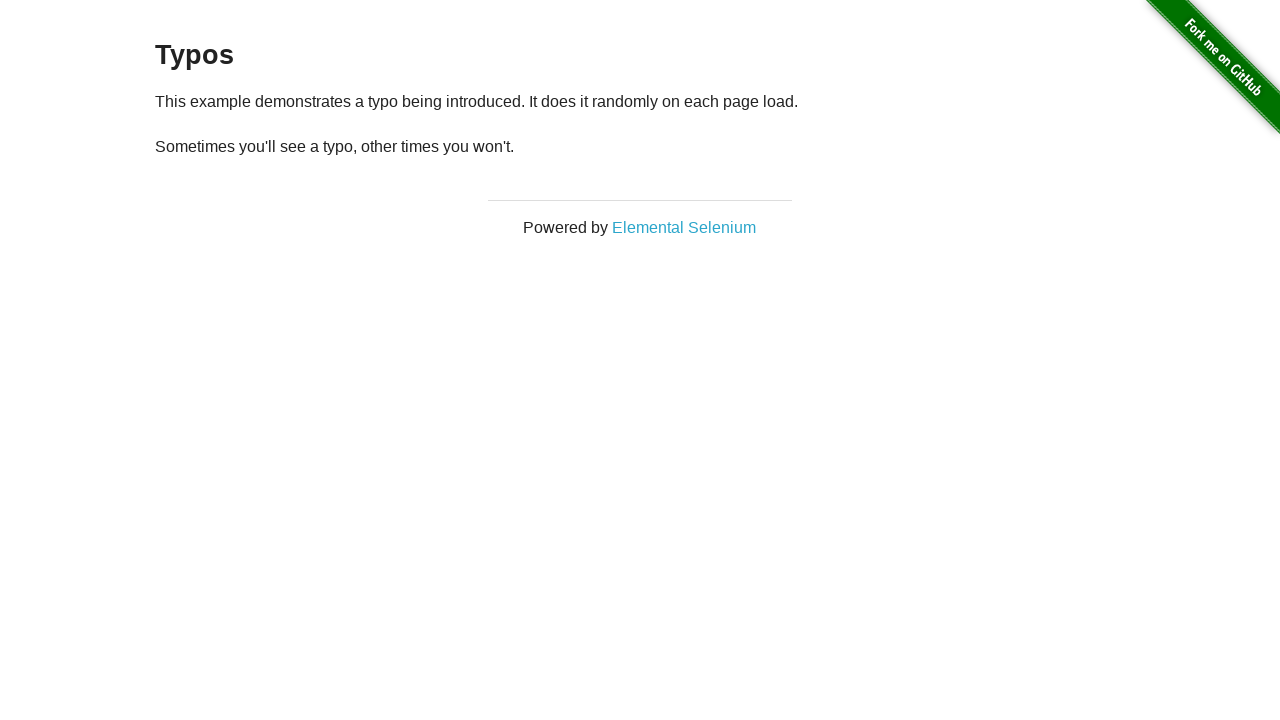

Waited for typos page to fully load
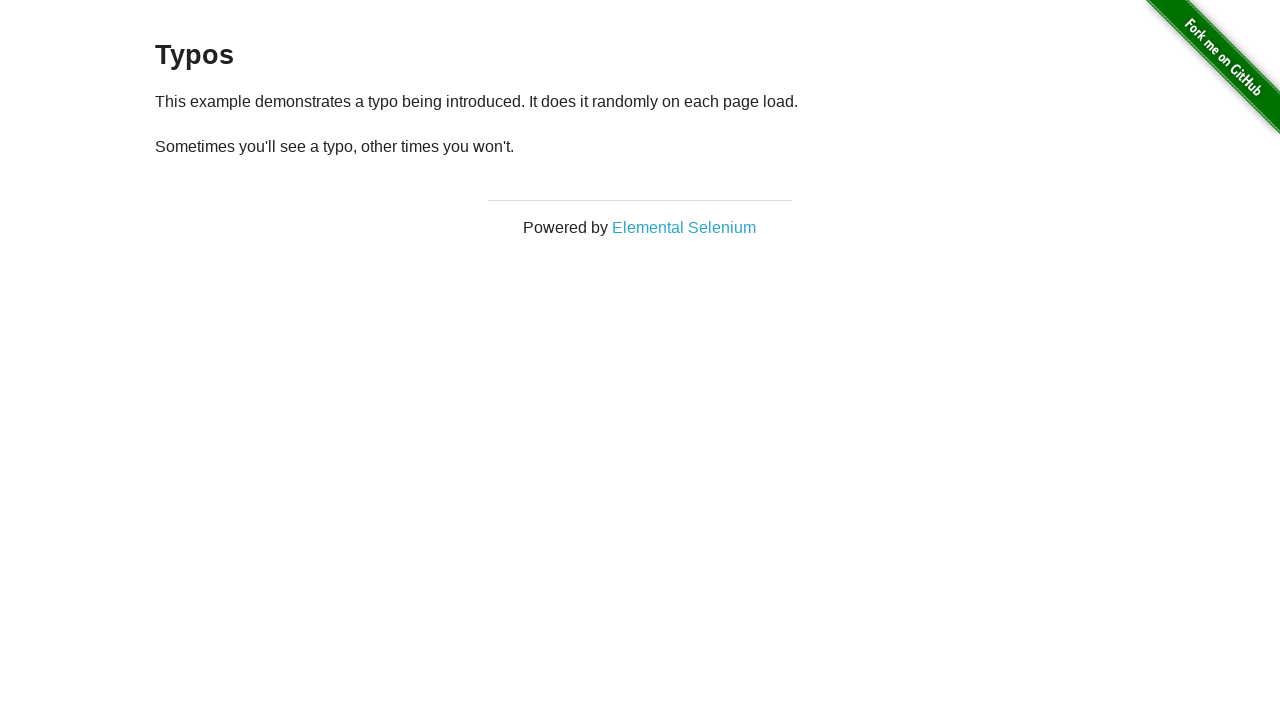

Verified that 2 windows are open
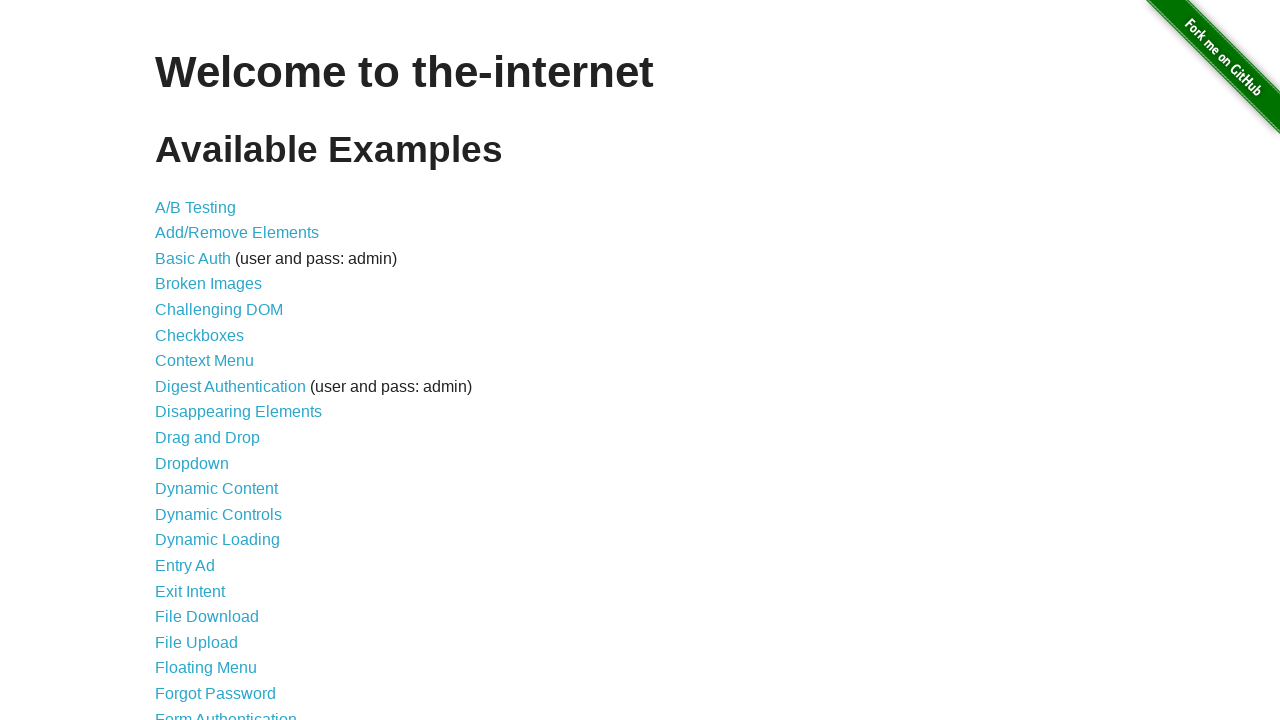

Assertion passed: exactly 2 windows are open
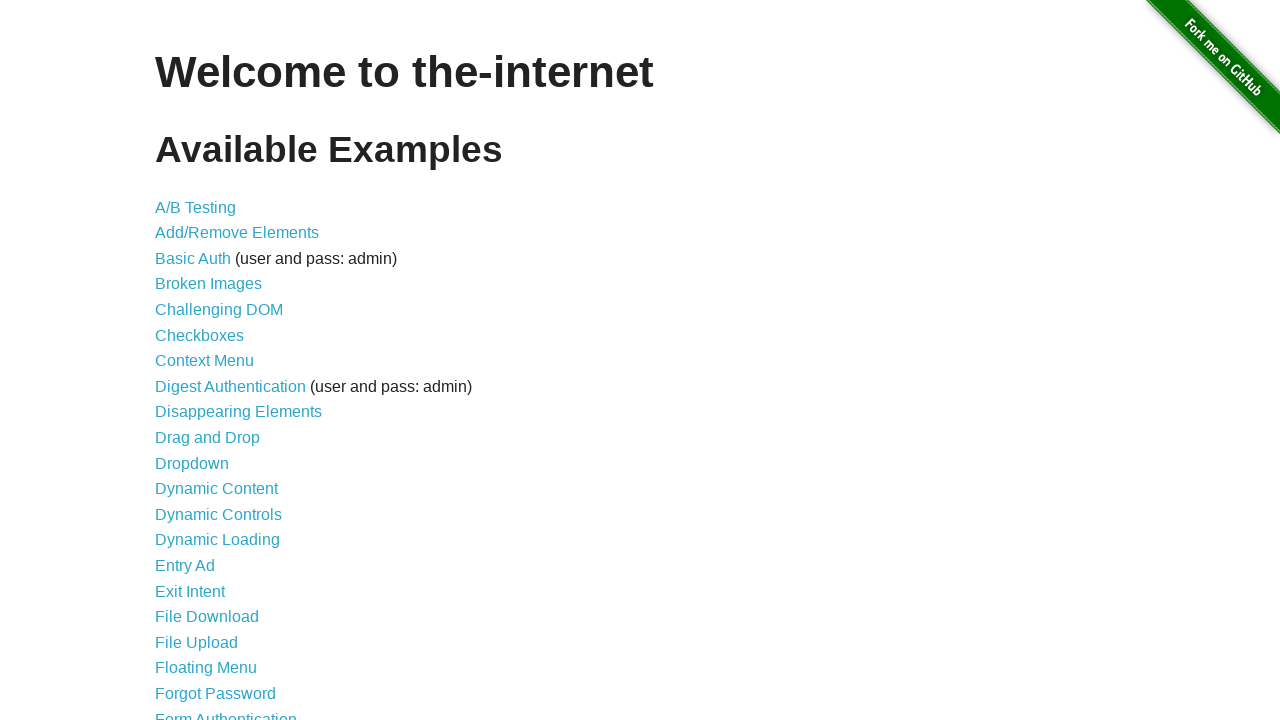

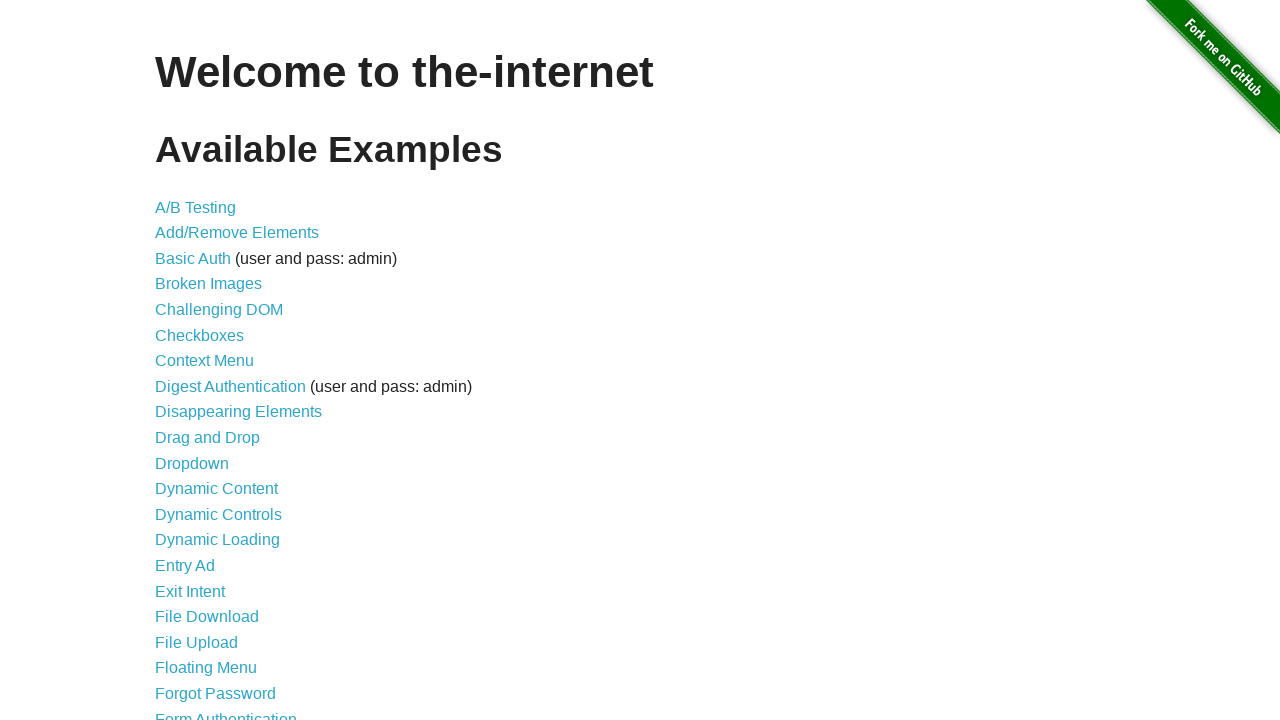